Tests drag and drop functionality within an iframe on the jQuery UI demo page by navigating to the Droppable section and performing a drag and drop operation

Starting URL: https://jqueryui.com/

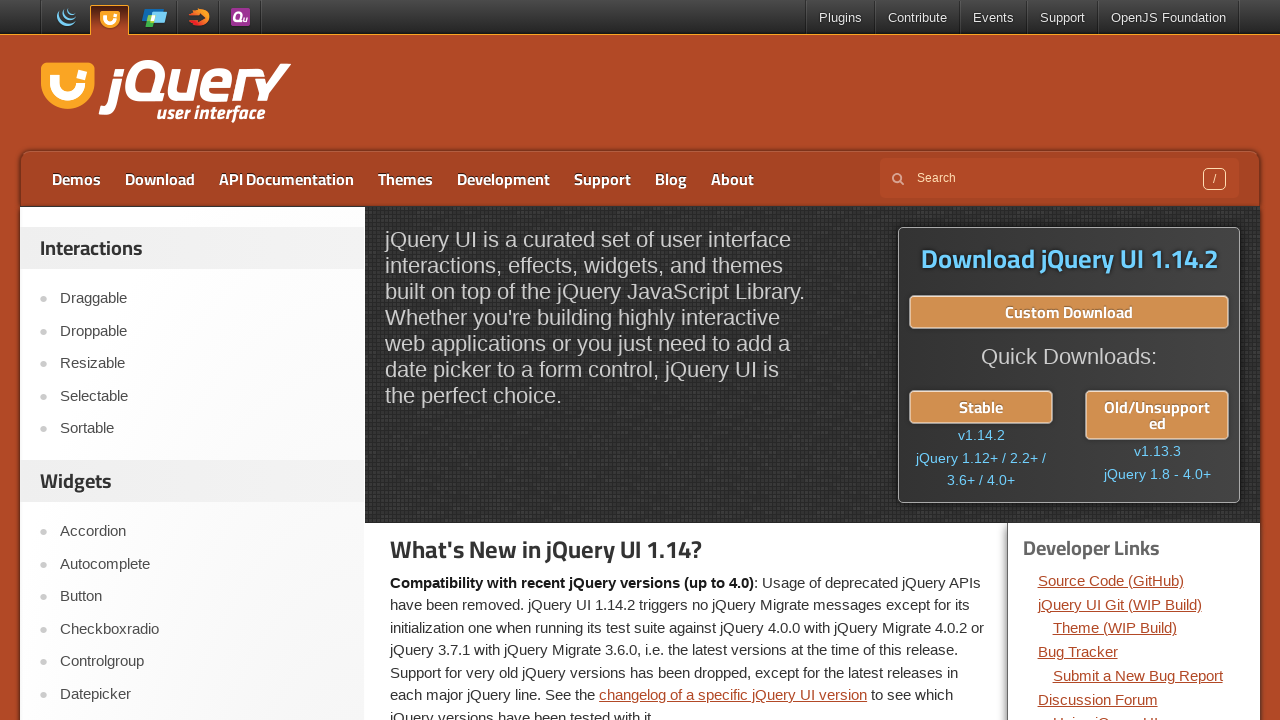

Clicked on the Droppable link at (202, 331) on xpath=//a[text()='Droppable']
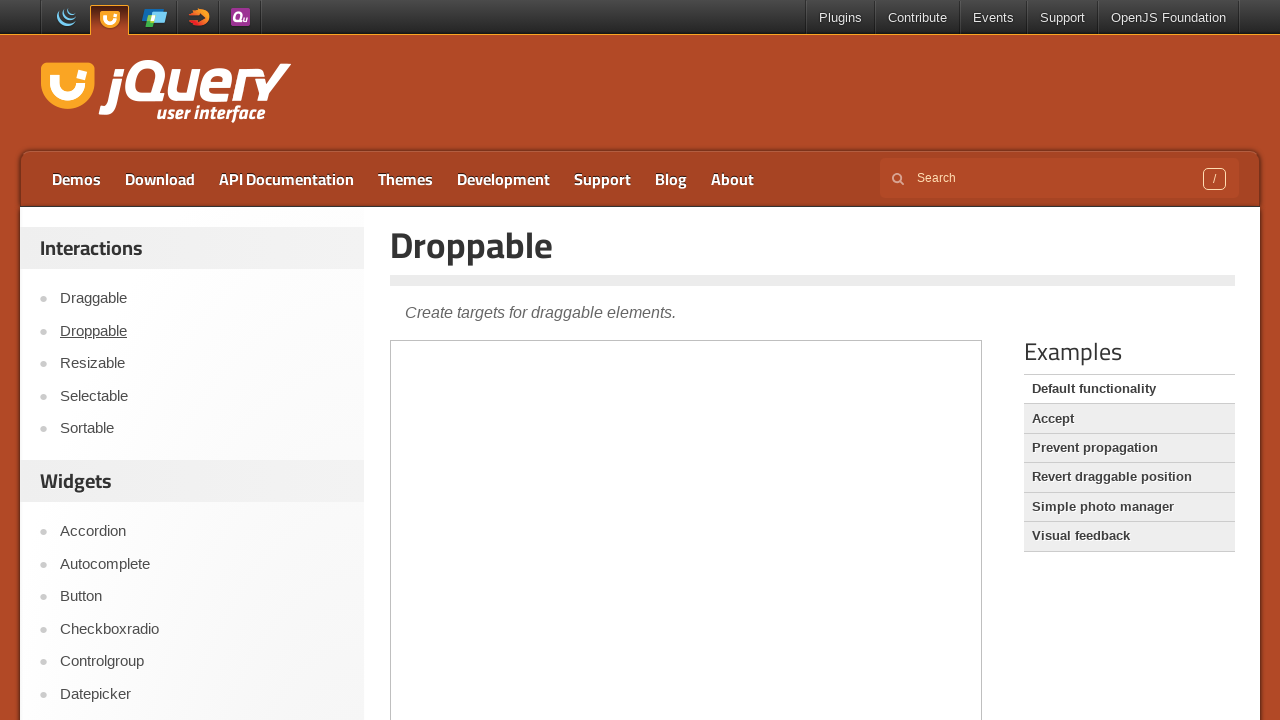

Located the iframe containing the drag and drop demo
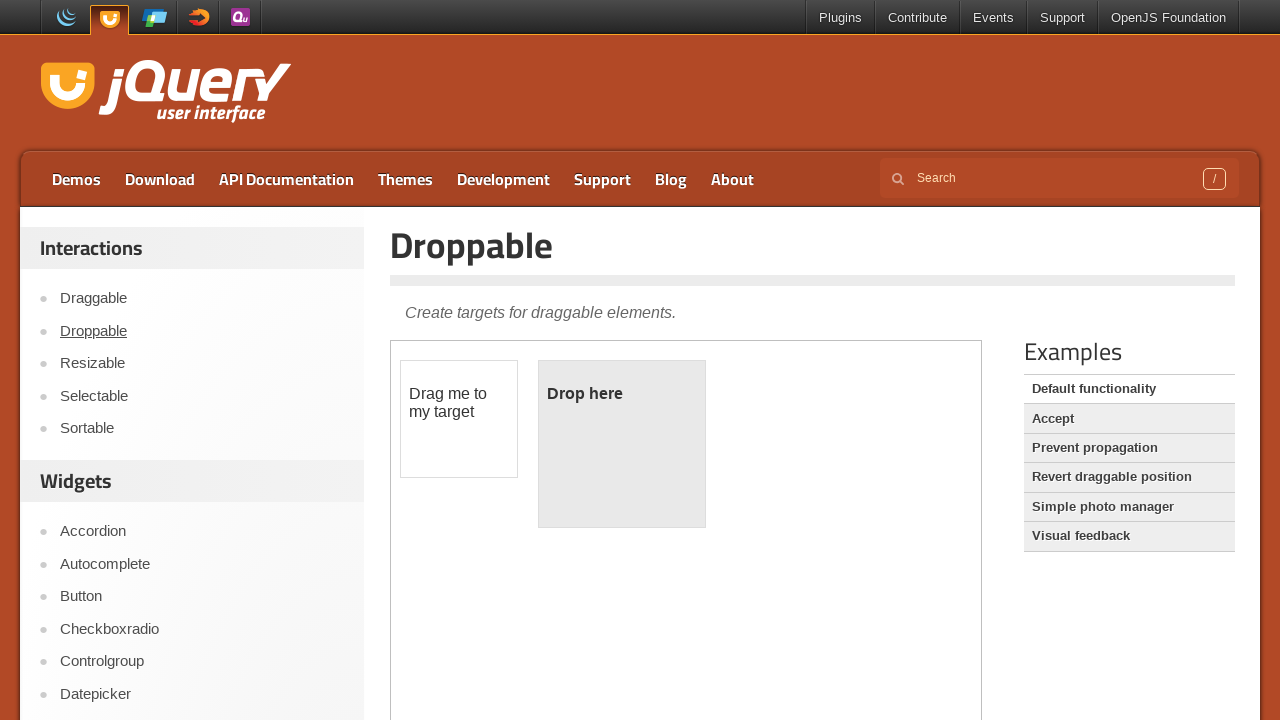

Located the draggable element within the iframe
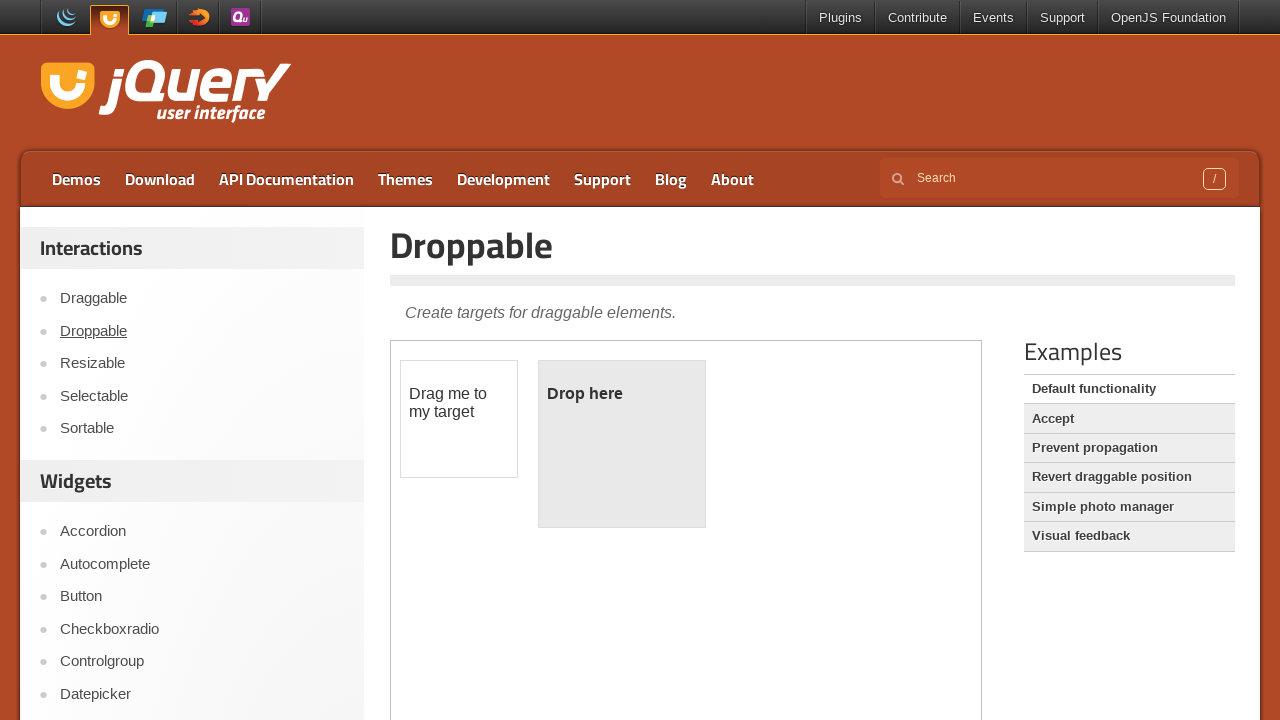

Located the droppable element within the iframe
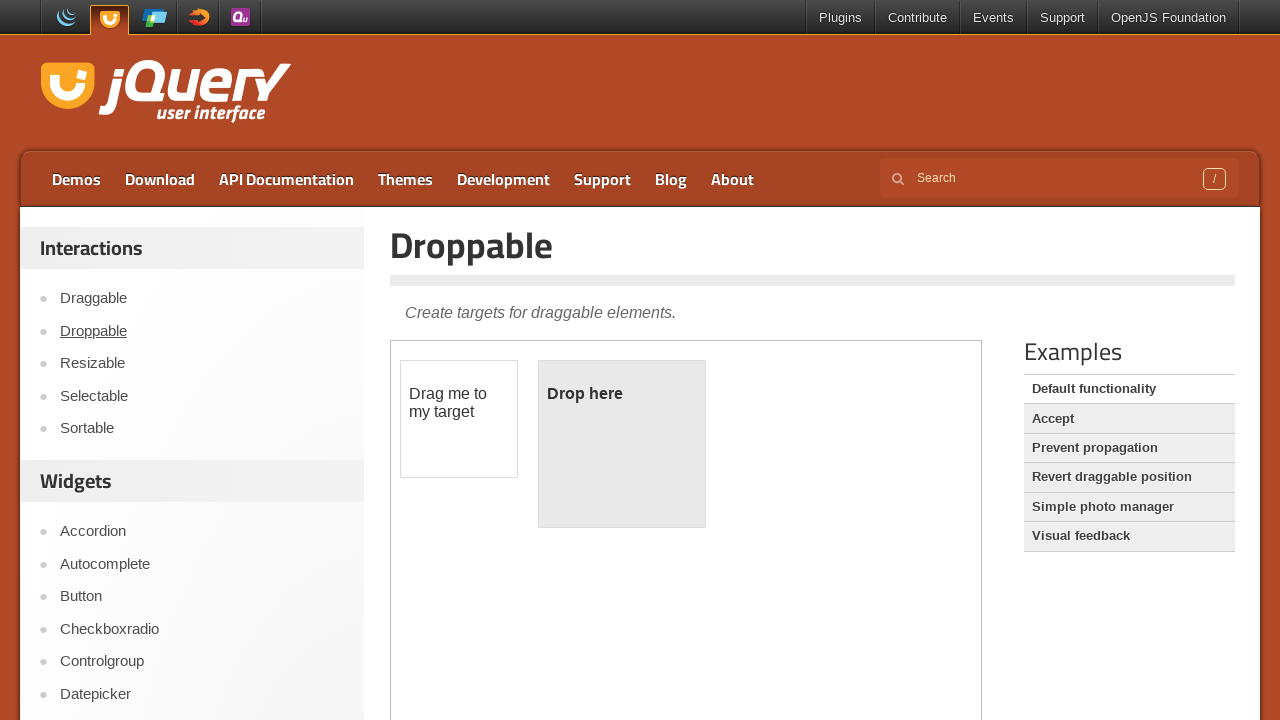

Performed drag and drop operation from draggable to droppable element at (622, 444)
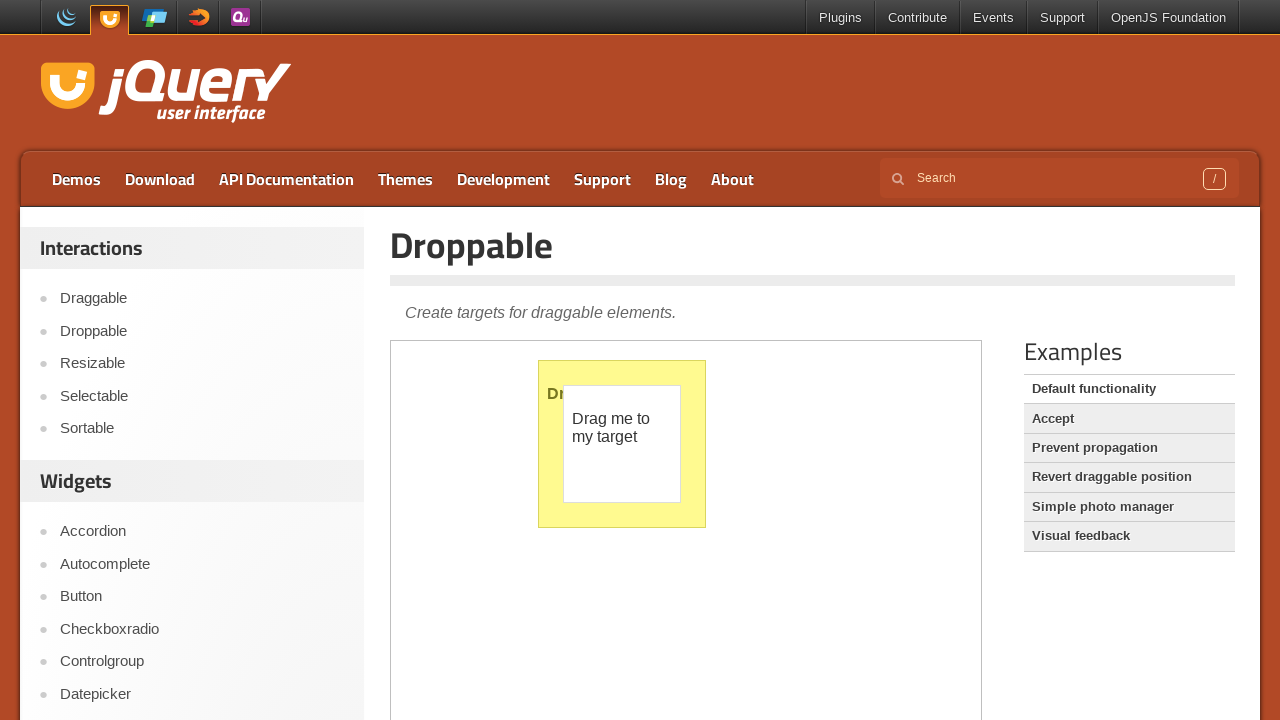

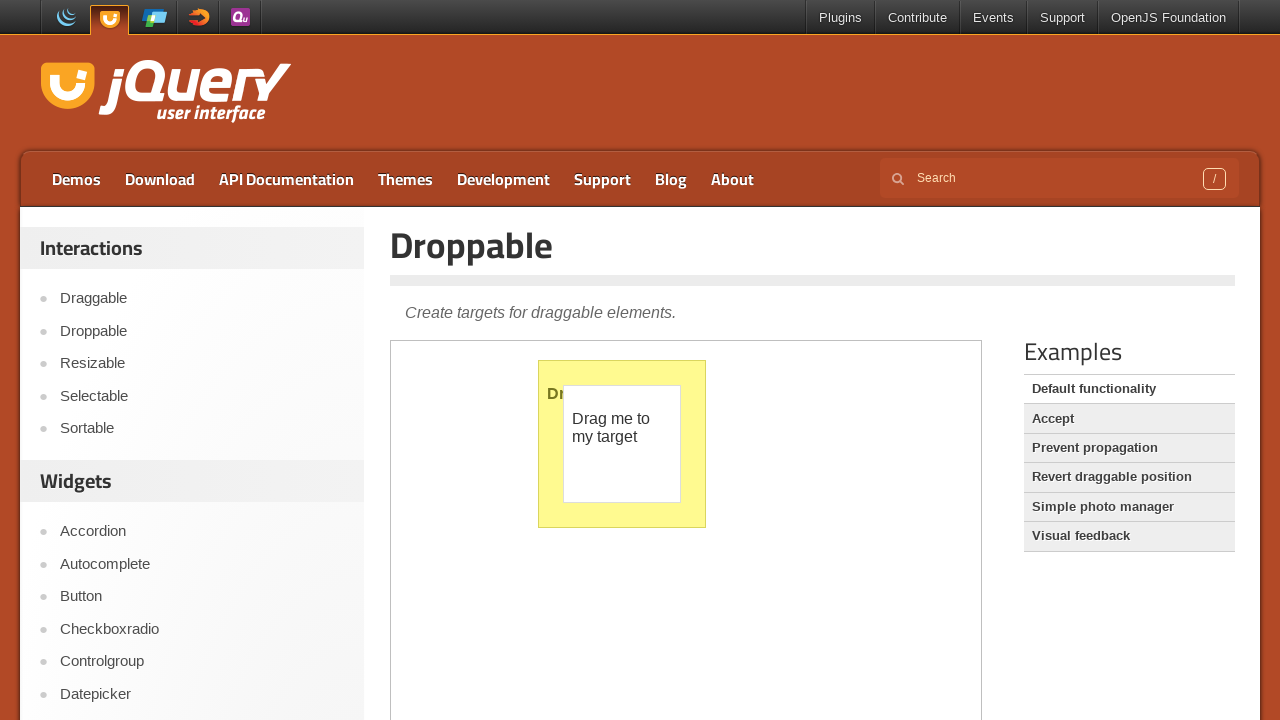